Navigates to Form Authentication page and verifies the heading text is "Login Page"

Starting URL: https://the-internet.herokuapp.com/

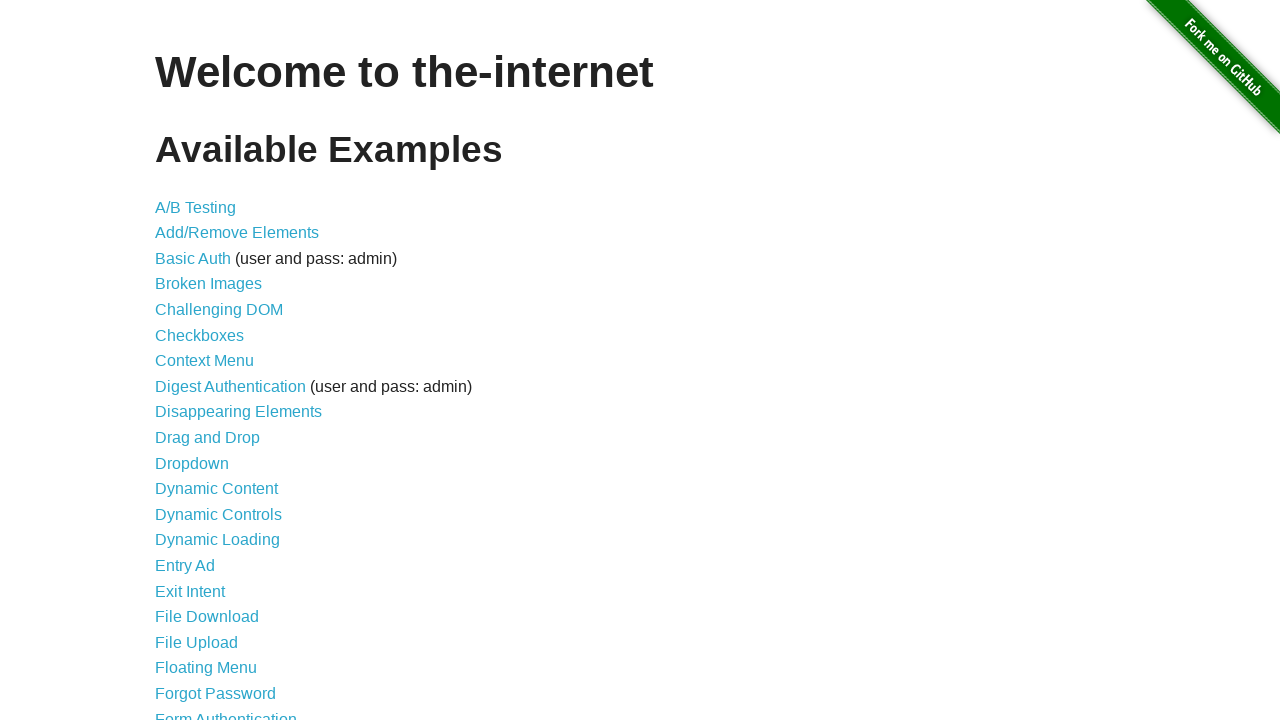

Clicked on Form Authentication link at (226, 712) on xpath=//a[text()="Form Authentication"]
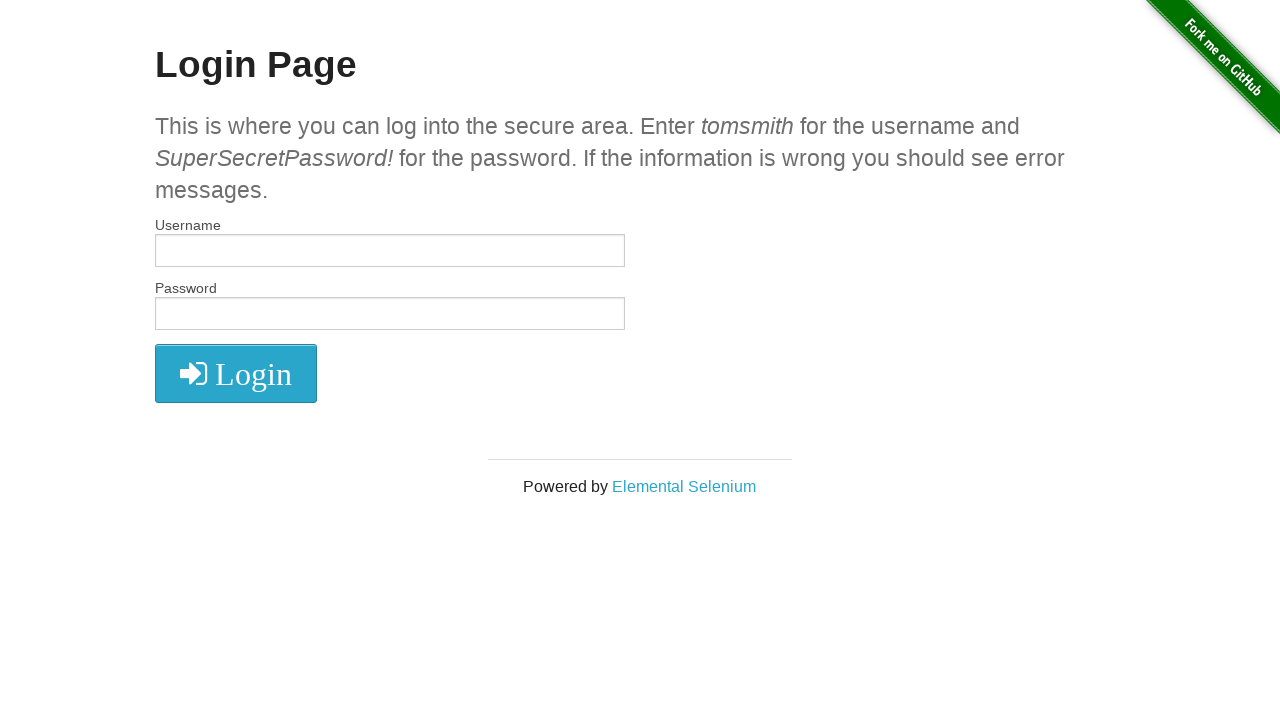

Waited for heading to load
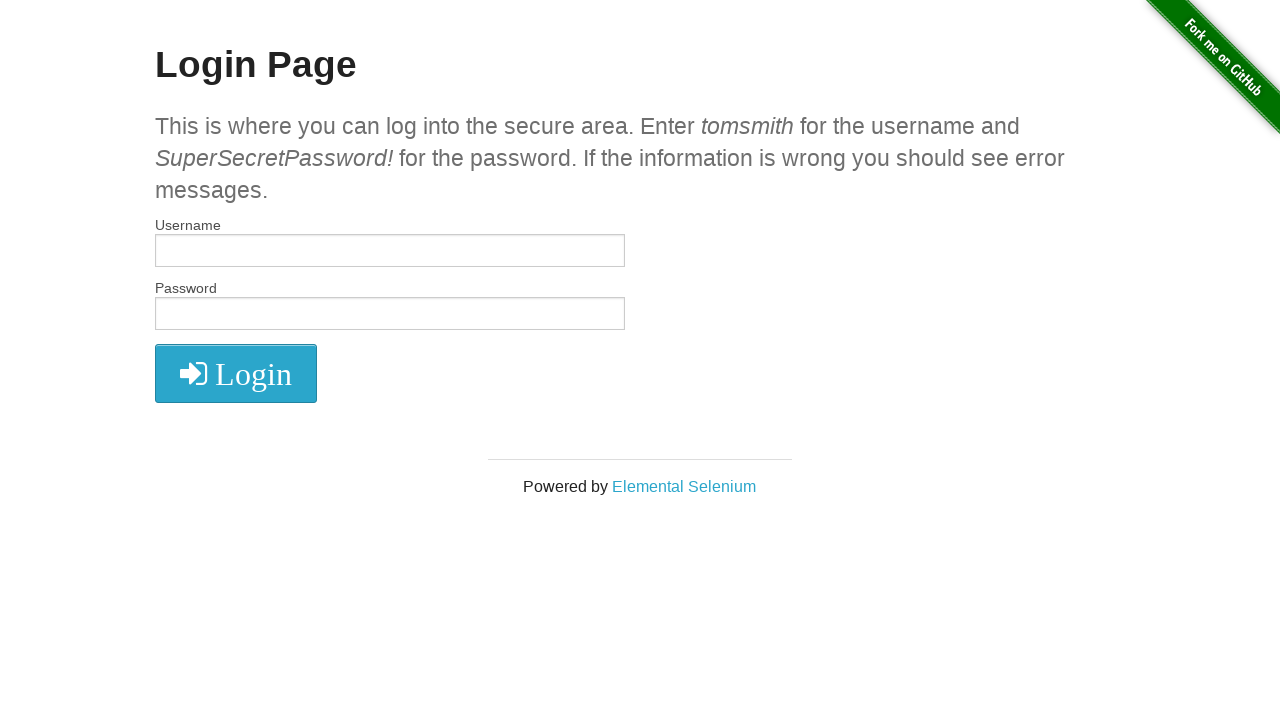

Verified heading text is 'Login Page'
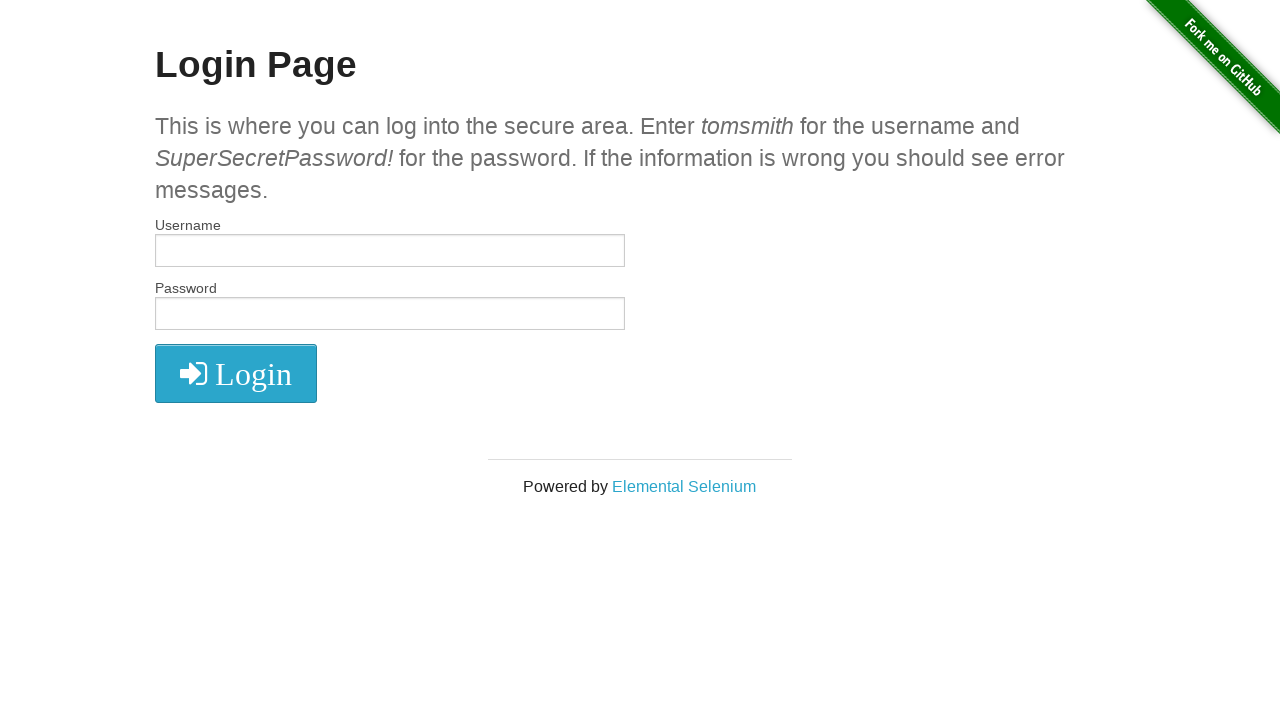

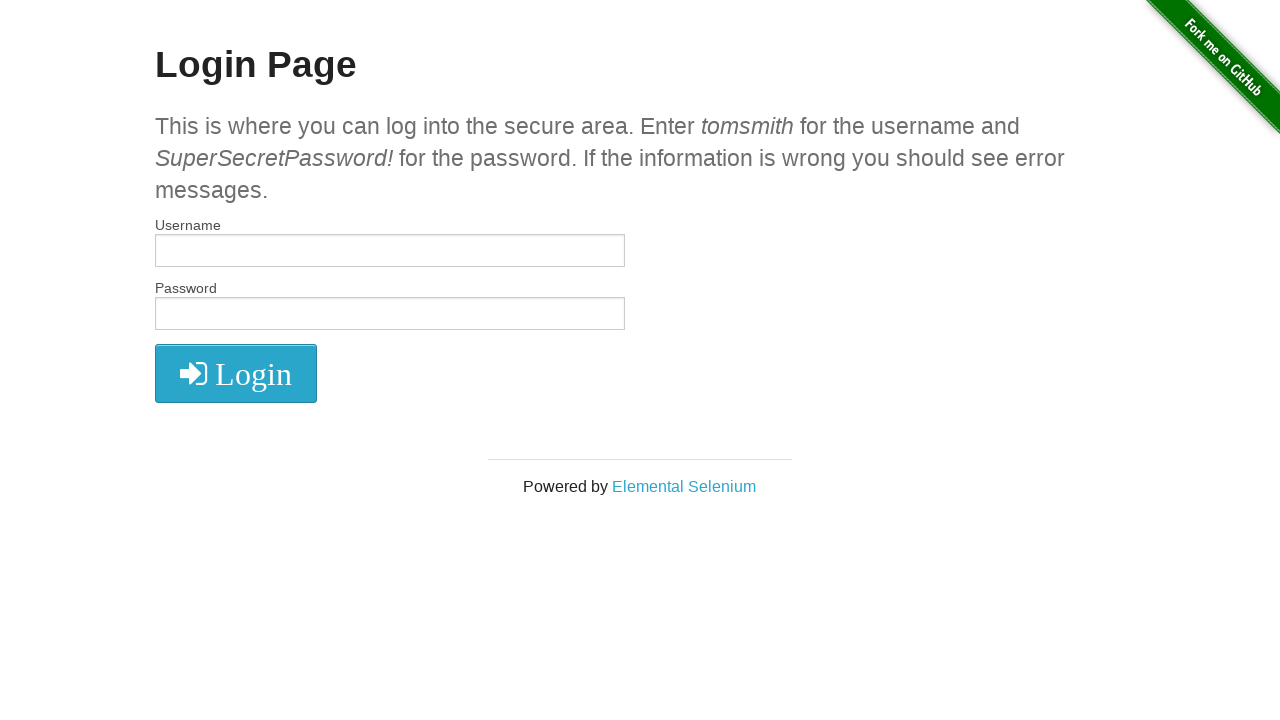